Tests that pressing Escape cancels edits and restores original text

Starting URL: https://demo.playwright.dev/todomvc

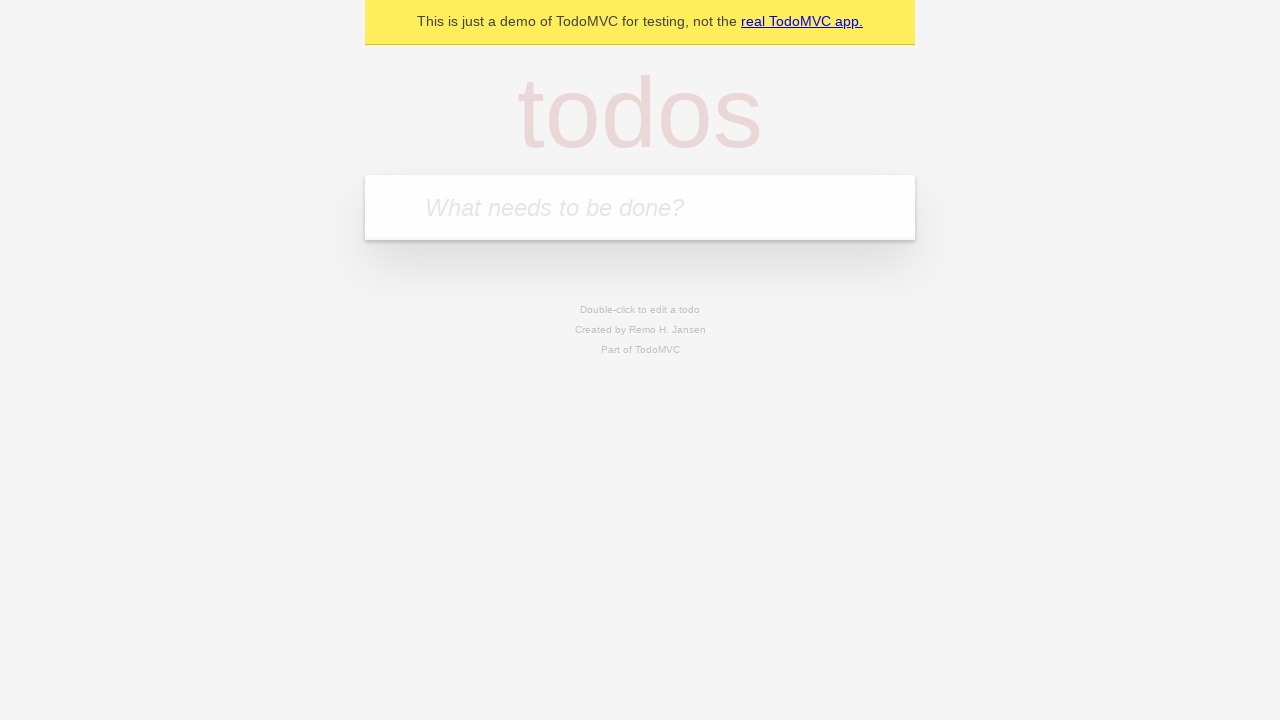

Filled new todo input with 'buy some cheese' on internal:attr=[placeholder="What needs to be done?"i]
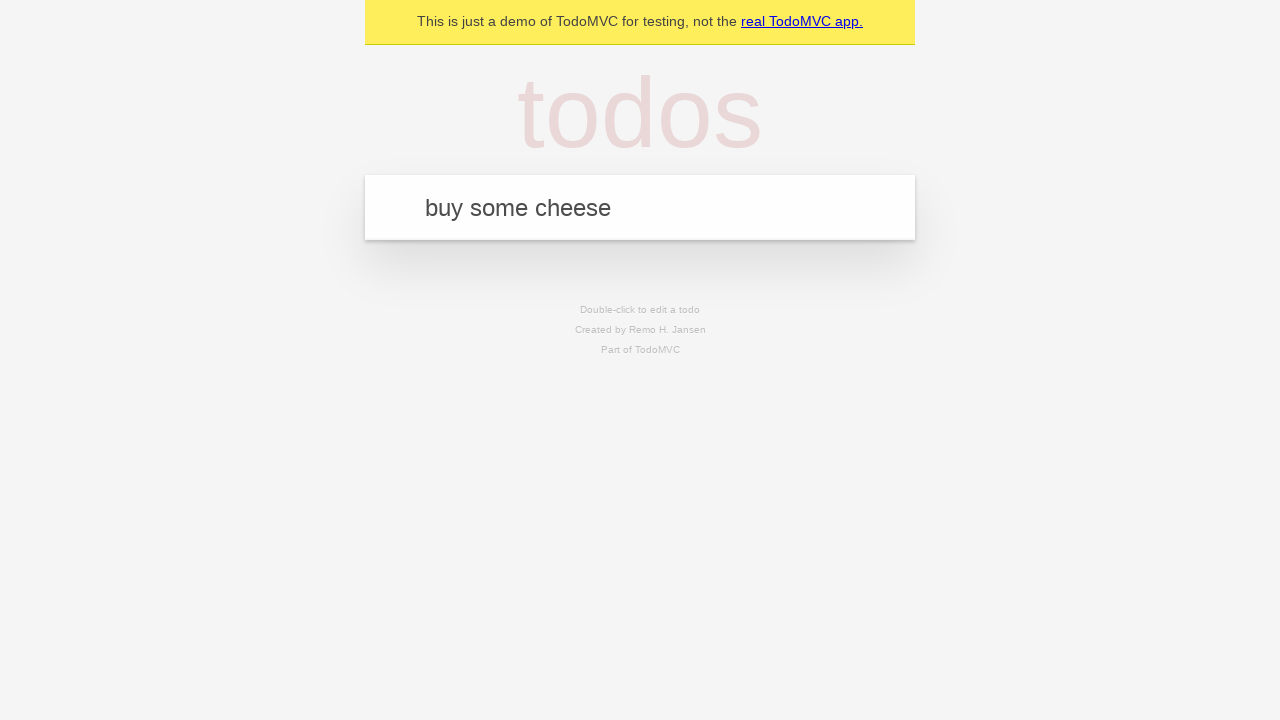

Pressed Enter to create todo 'buy some cheese' on internal:attr=[placeholder="What needs to be done?"i]
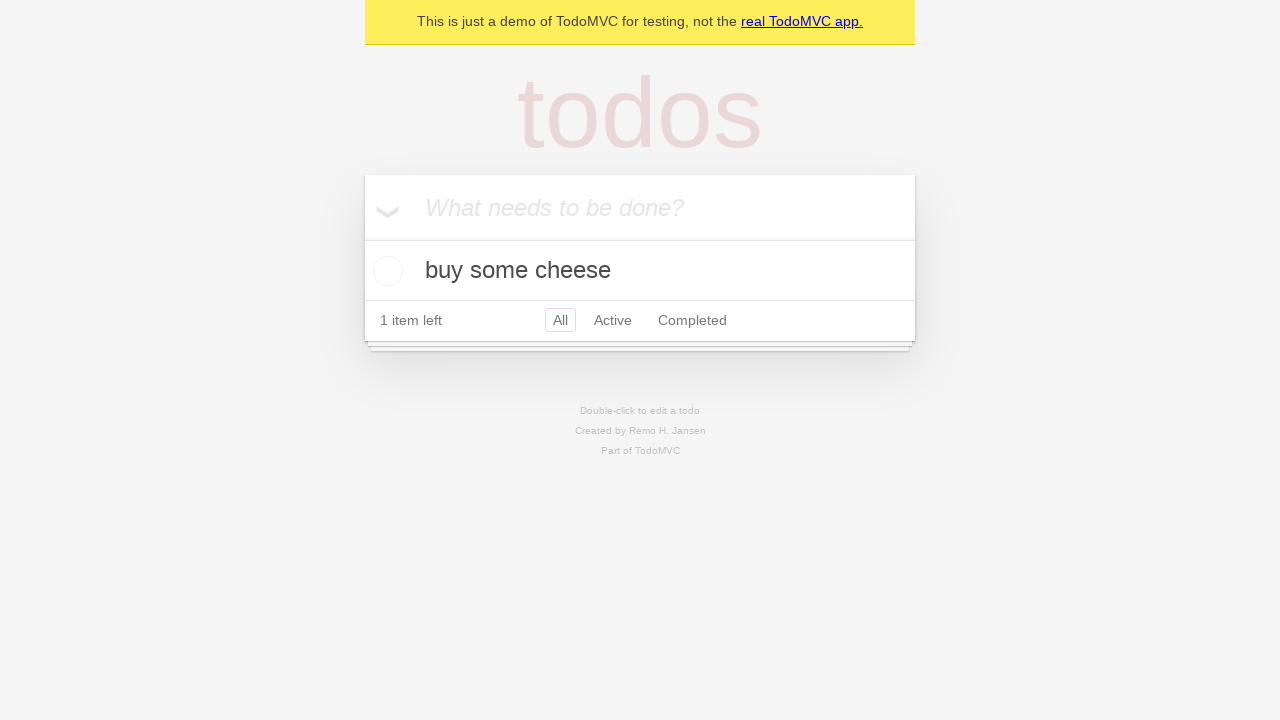

Filled new todo input with 'feed the cat' on internal:attr=[placeholder="What needs to be done?"i]
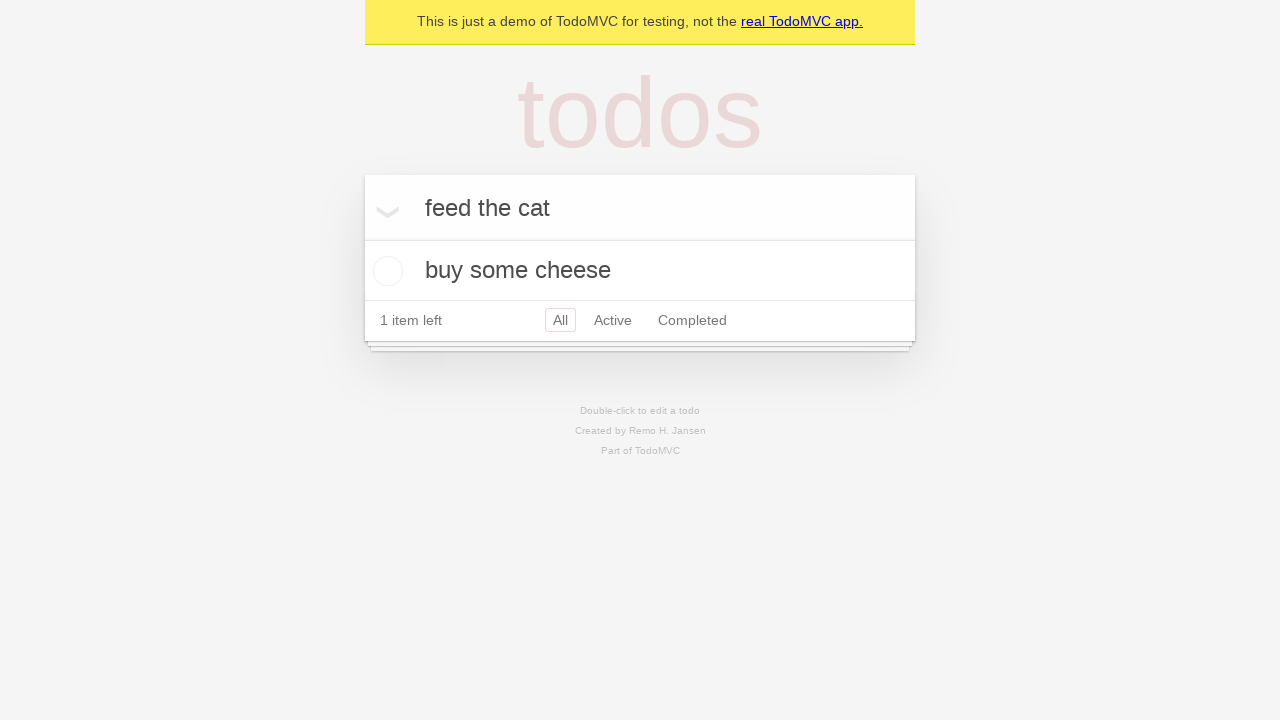

Pressed Enter to create todo 'feed the cat' on internal:attr=[placeholder="What needs to be done?"i]
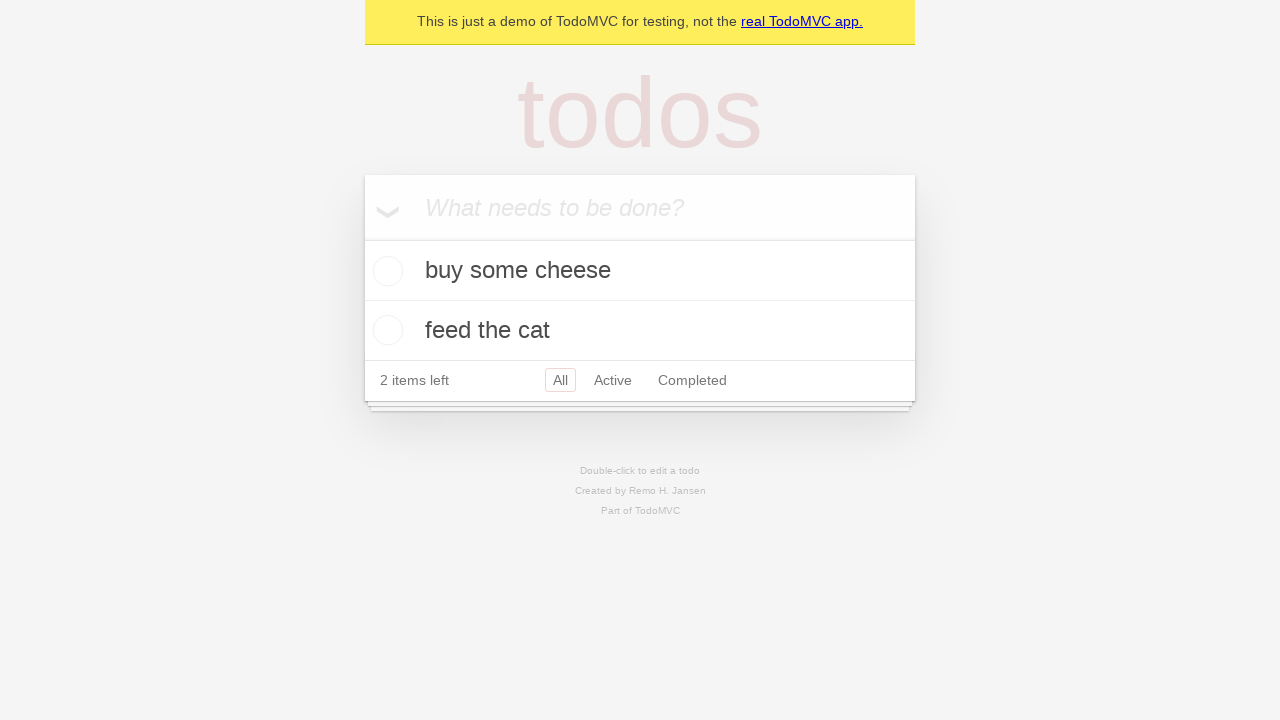

Filled new todo input with 'book a doctors appointment' on internal:attr=[placeholder="What needs to be done?"i]
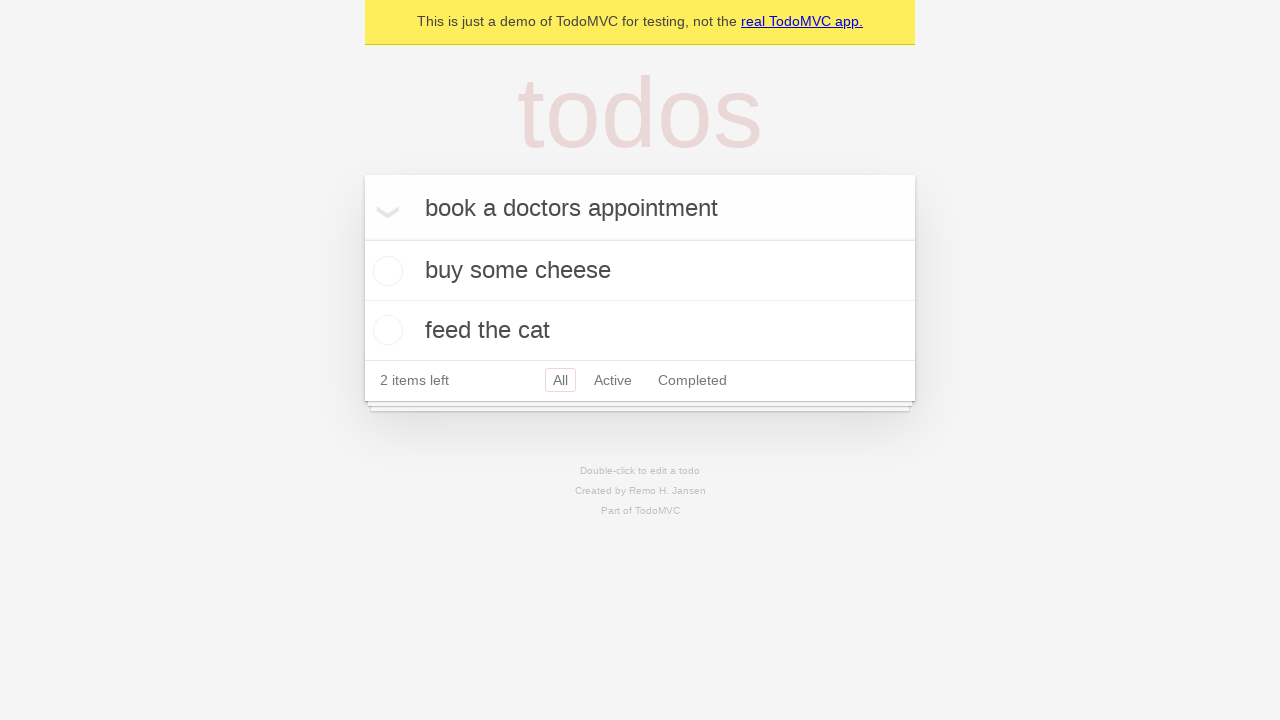

Pressed Enter to create todo 'book a doctors appointment' on internal:attr=[placeholder="What needs to be done?"i]
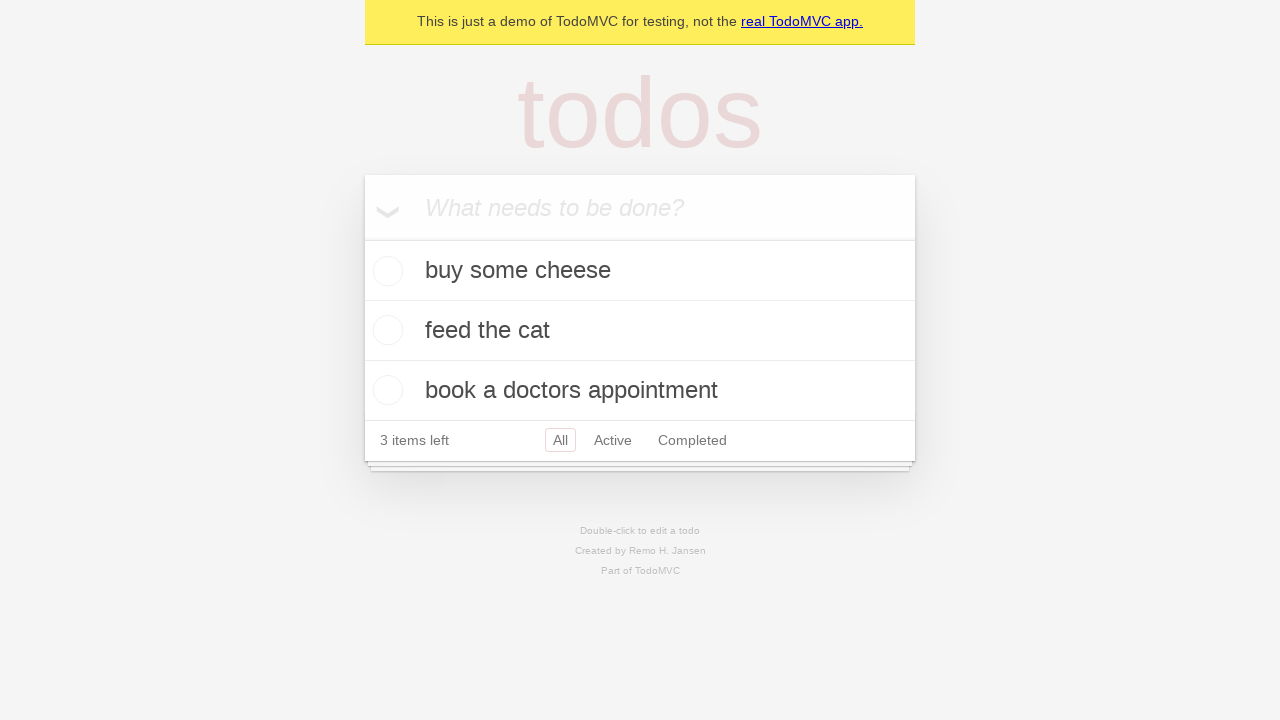

Waited for all 3 todos to be created
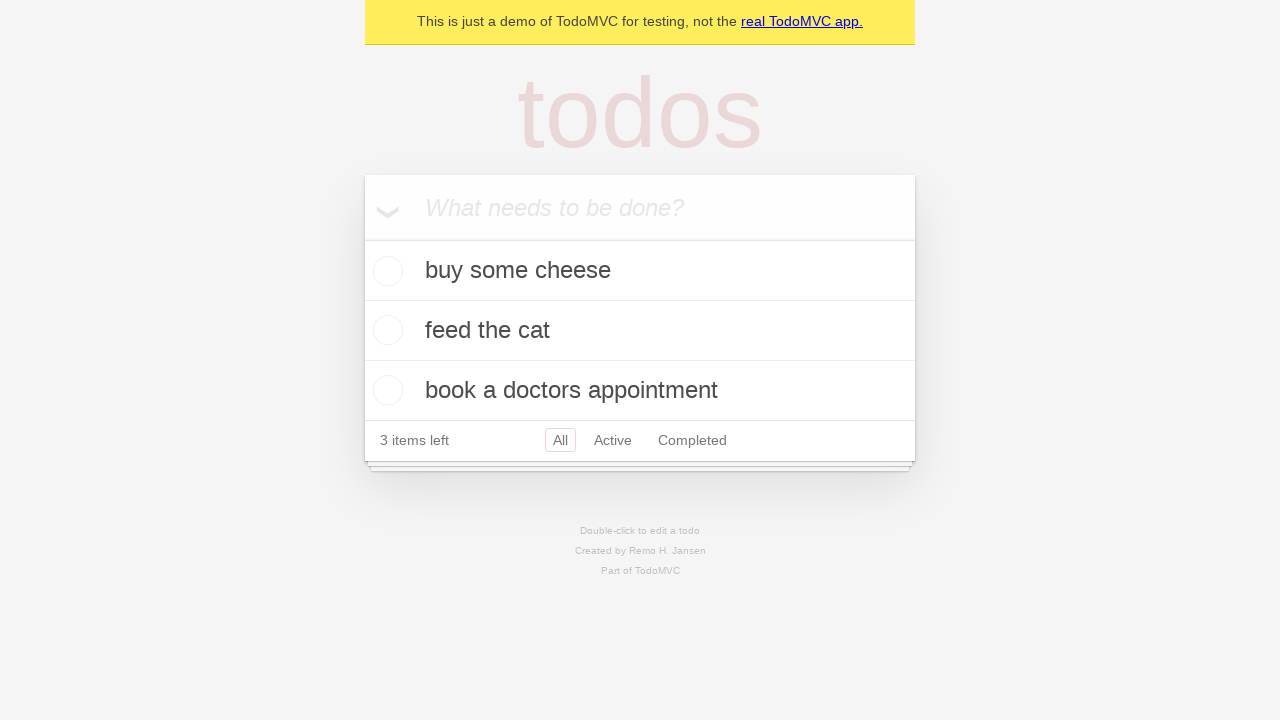

Double-clicked second todo item to enter edit mode at (640, 331) on internal:testid=[data-testid="todo-item"s] >> nth=1
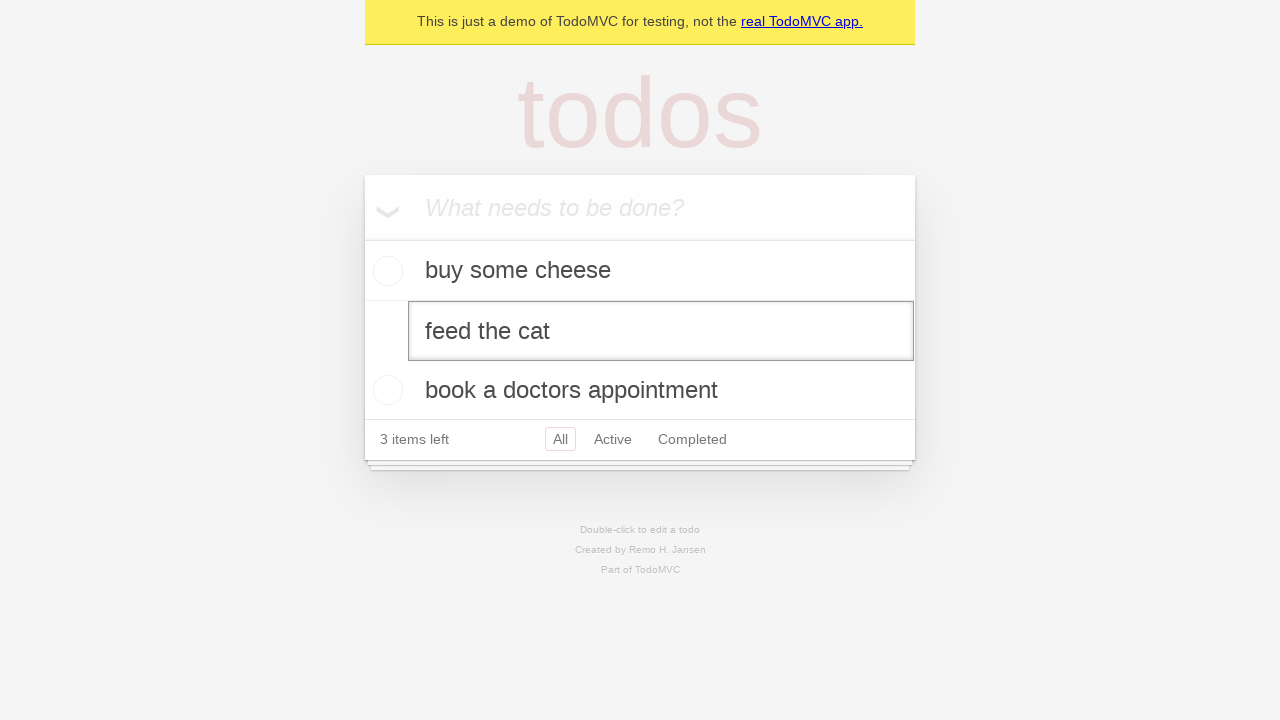

Filled edit input with 'buy some sausages' on internal:testid=[data-testid="todo-item"s] >> nth=1 >> internal:role=textbox[nam
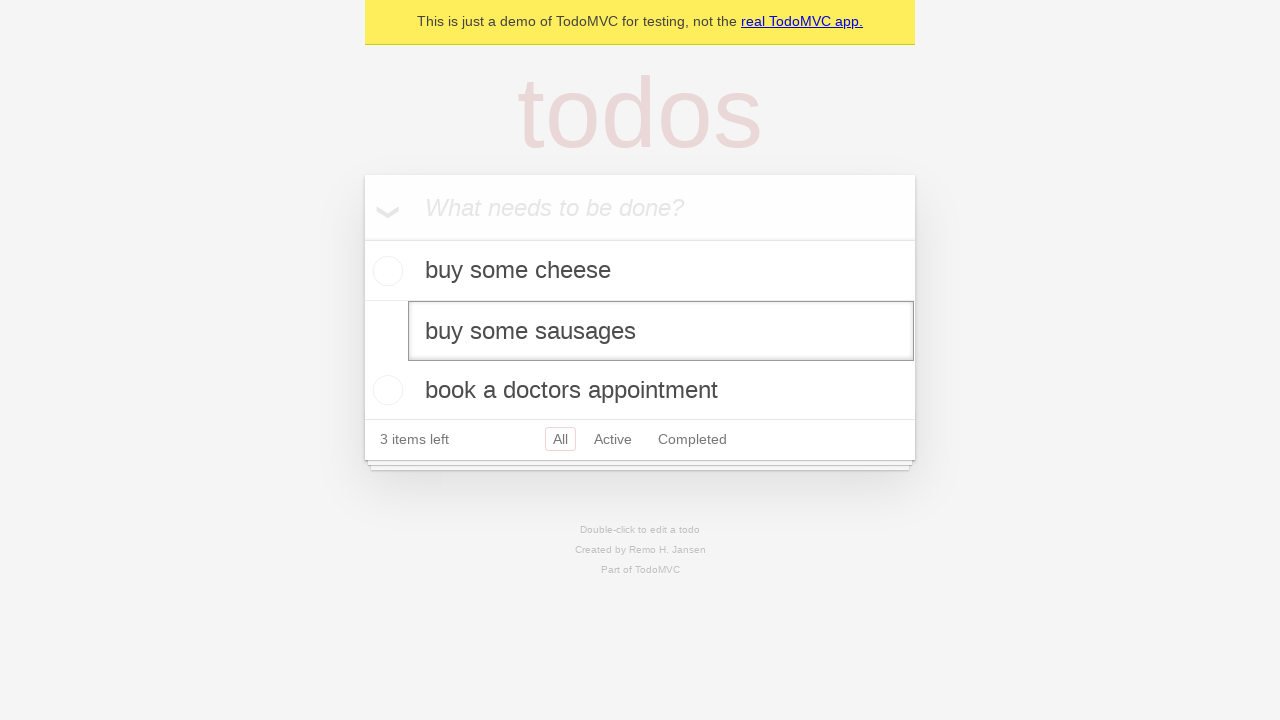

Pressed Escape to cancel edits and restore original text on internal:testid=[data-testid="todo-item"s] >> nth=1 >> internal:role=textbox[nam
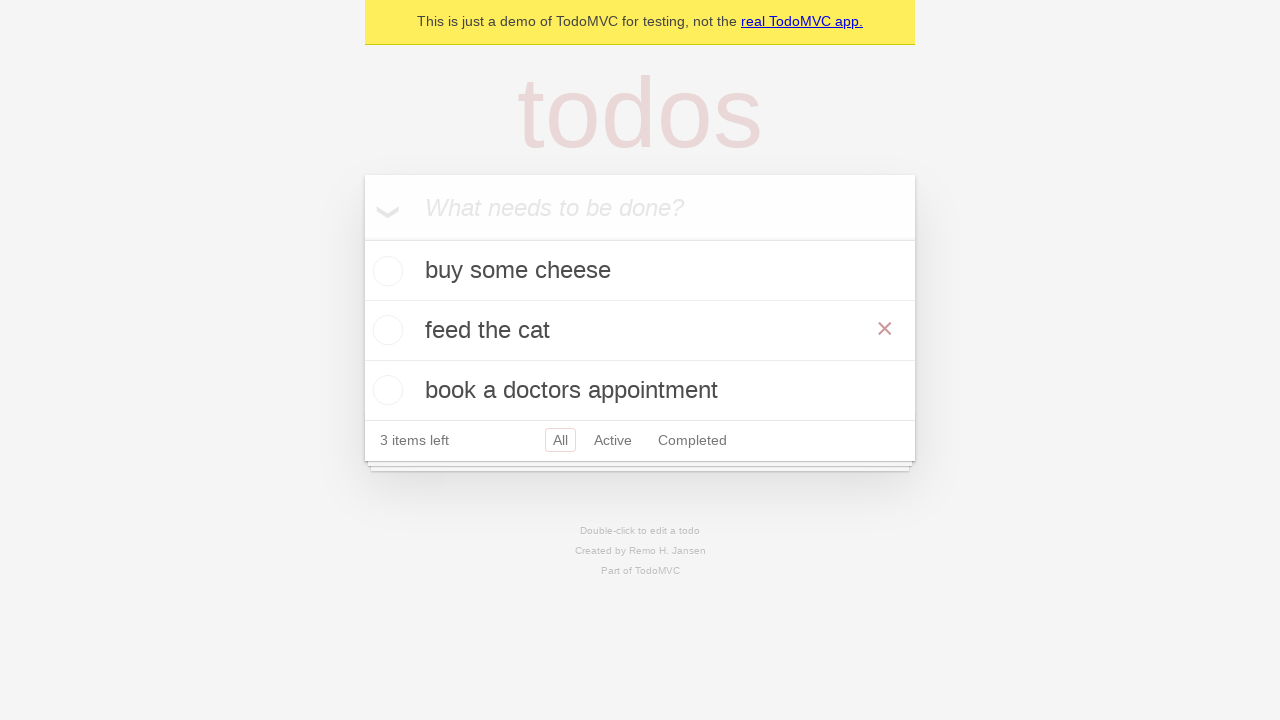

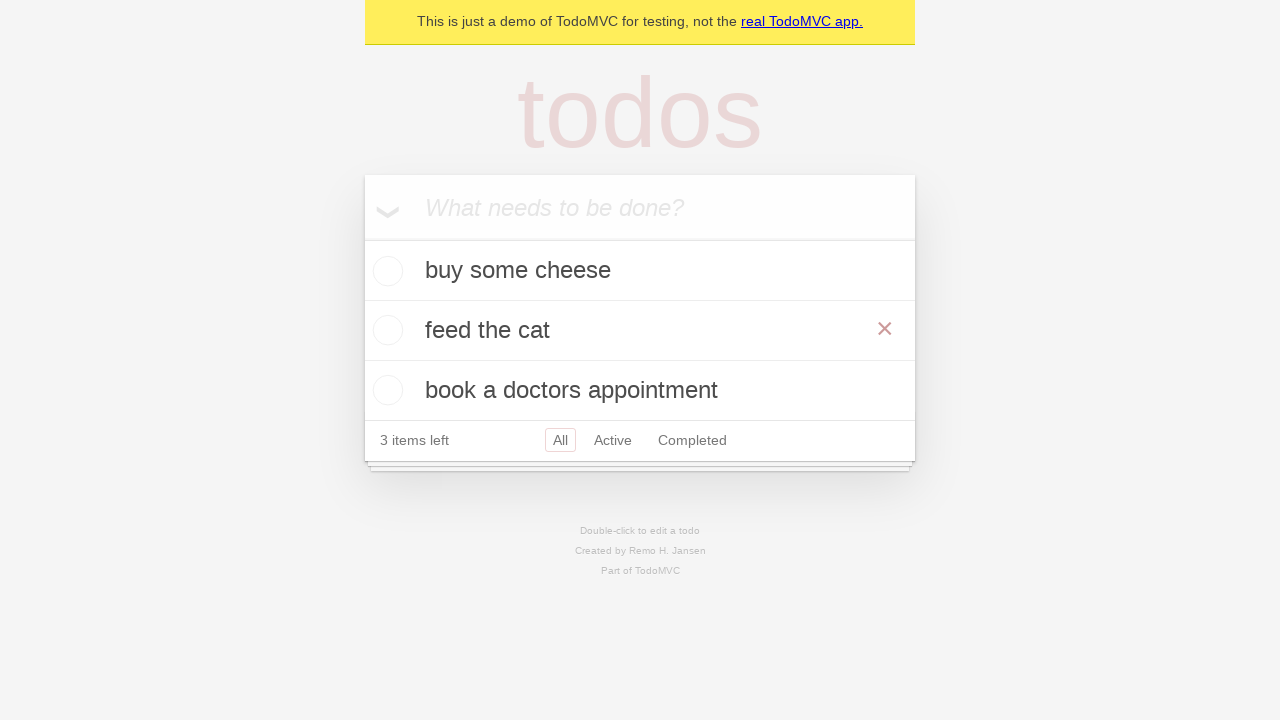